Tests a toggle switch interaction on W3Schools by clicking it twice to turn it on and off

Starting URL: https://www.w3schools.com/howto/howto_css_switch.asp

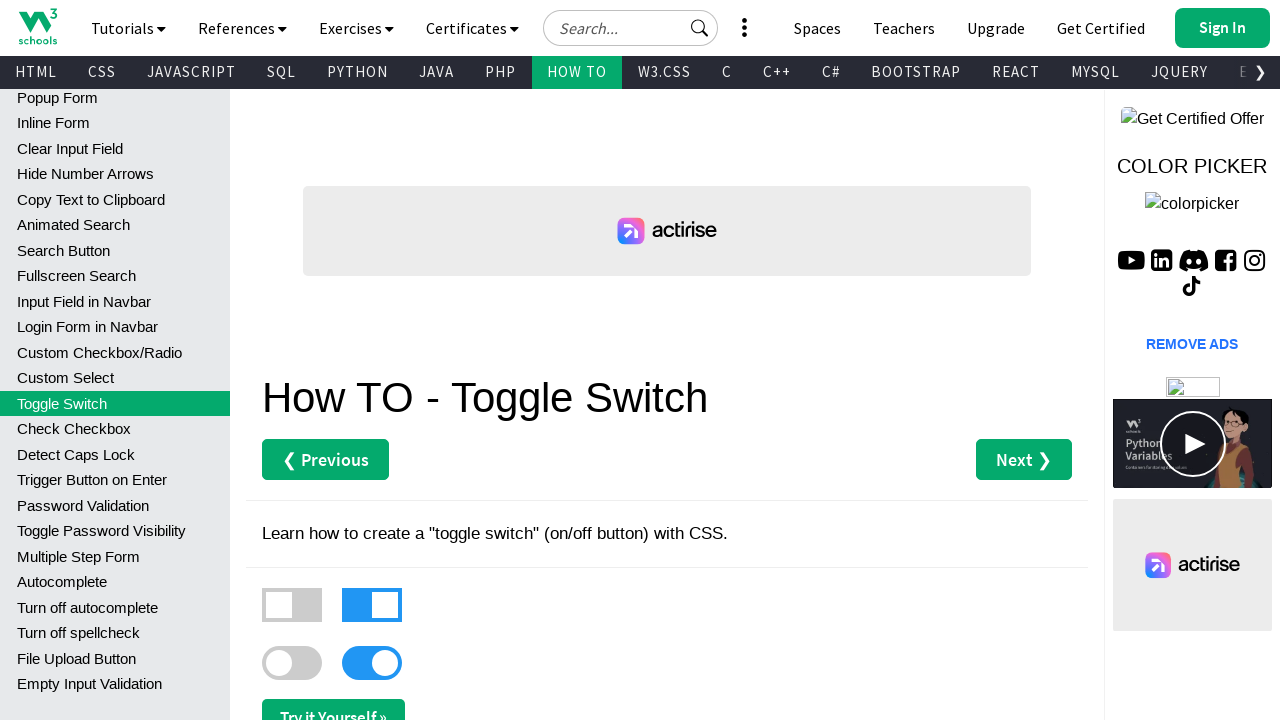

Clicked toggle switch to turn it on at (292, 663) on xpath=//*[@id="main"]/label[3]/div
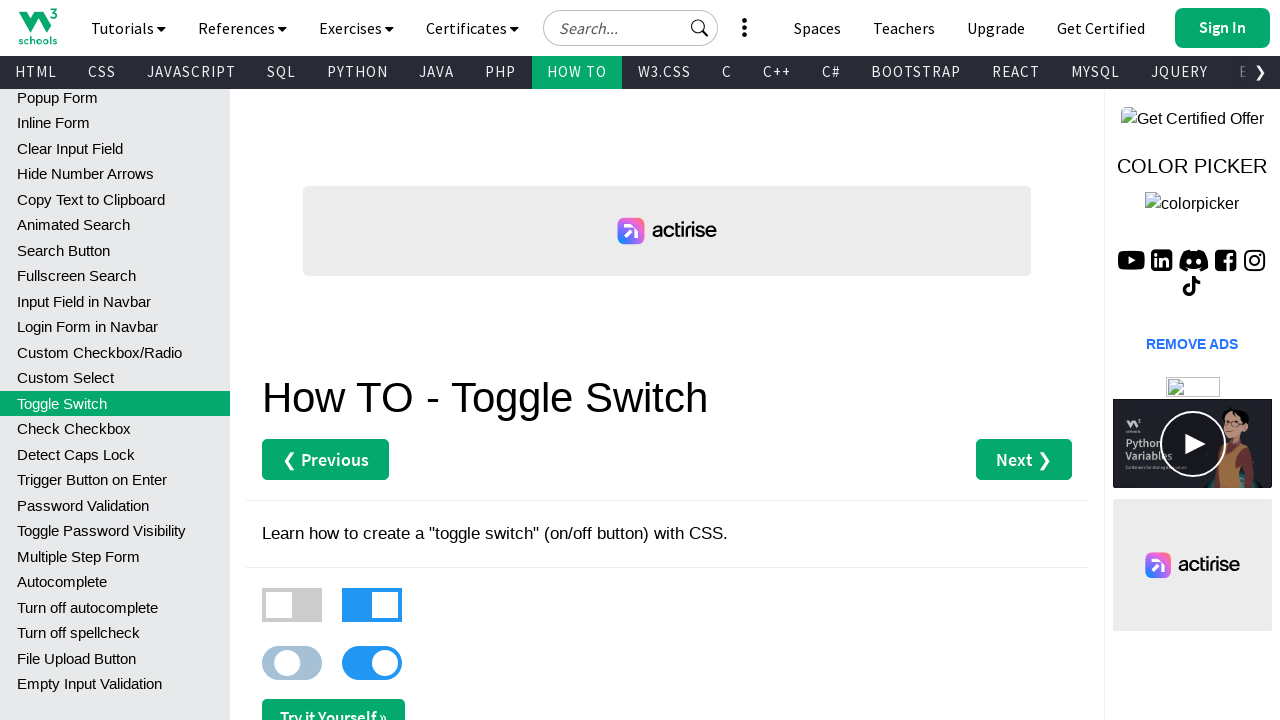

Clicked toggle switch to turn it off at (292, 663) on xpath=//*[@id="main"]/label[3]/div
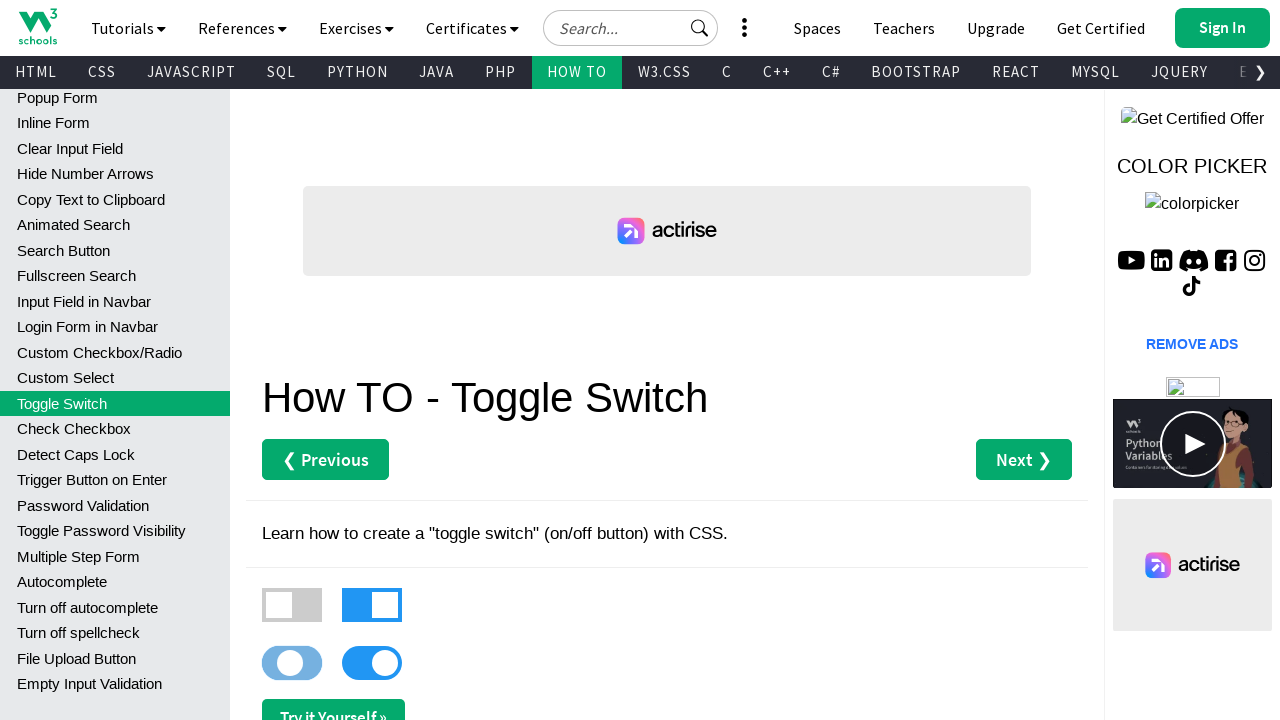

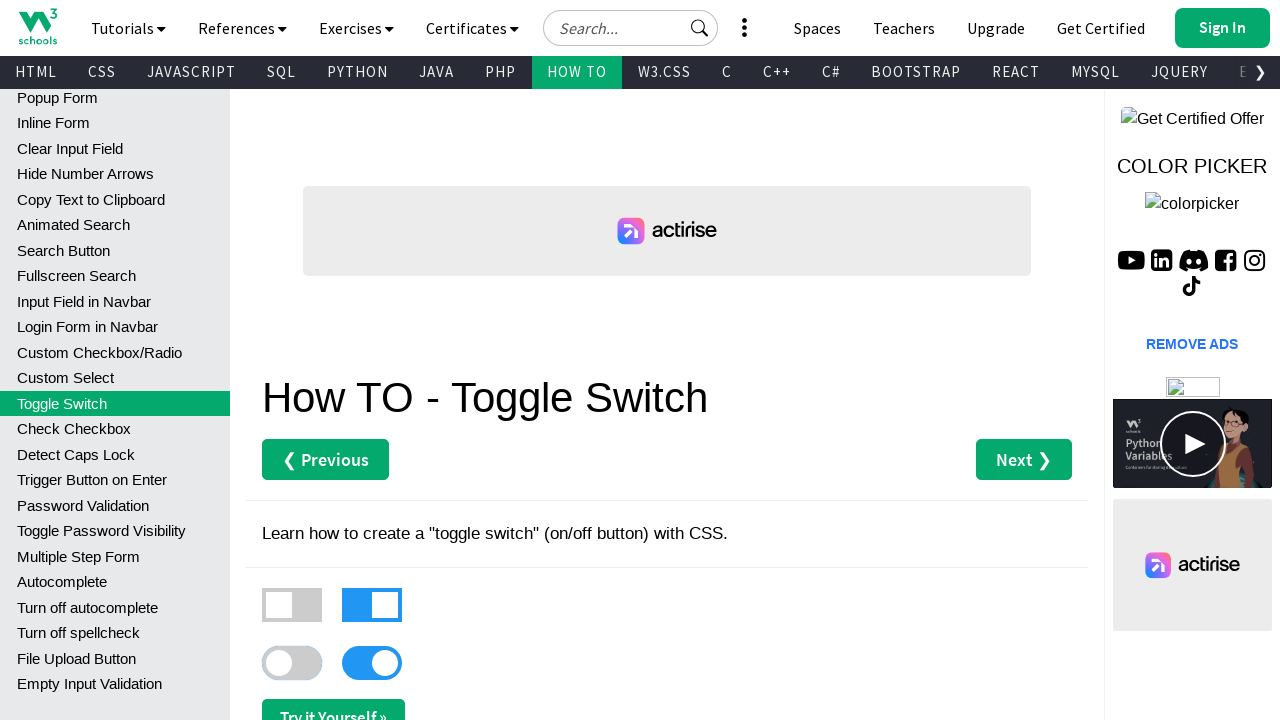